Tests form filling functionality by entering personal information, selecting gender and hobbies, and submitting the form

Starting URL: https://demoqa.com/automation-practice-form

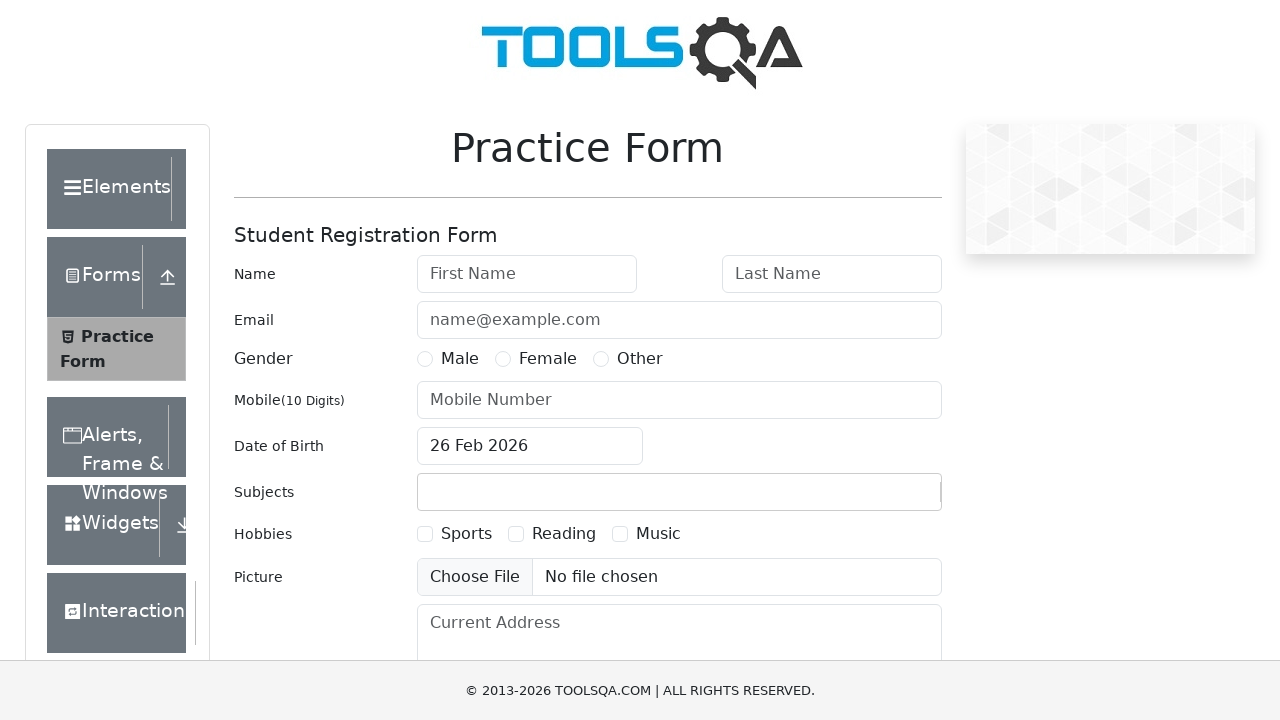

Filled first name field with 'Lubaba' on #firstName
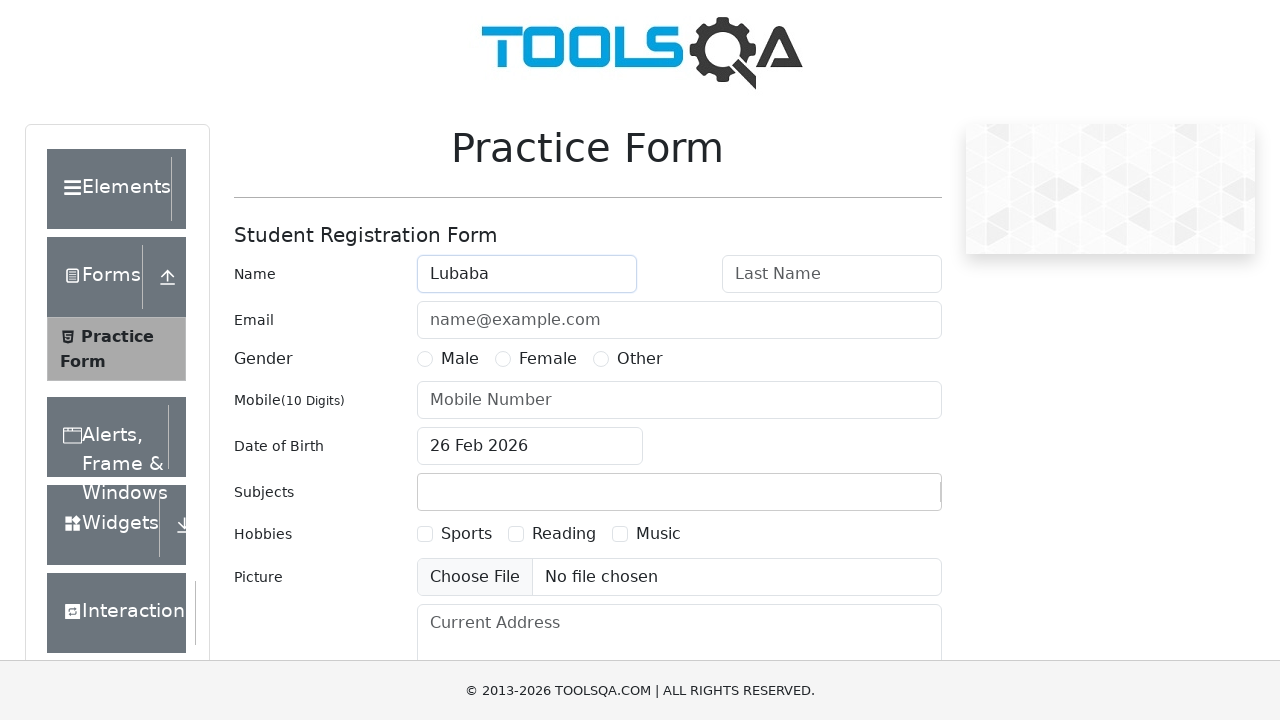

Filled last name field with 'Tasnia' on #lastName
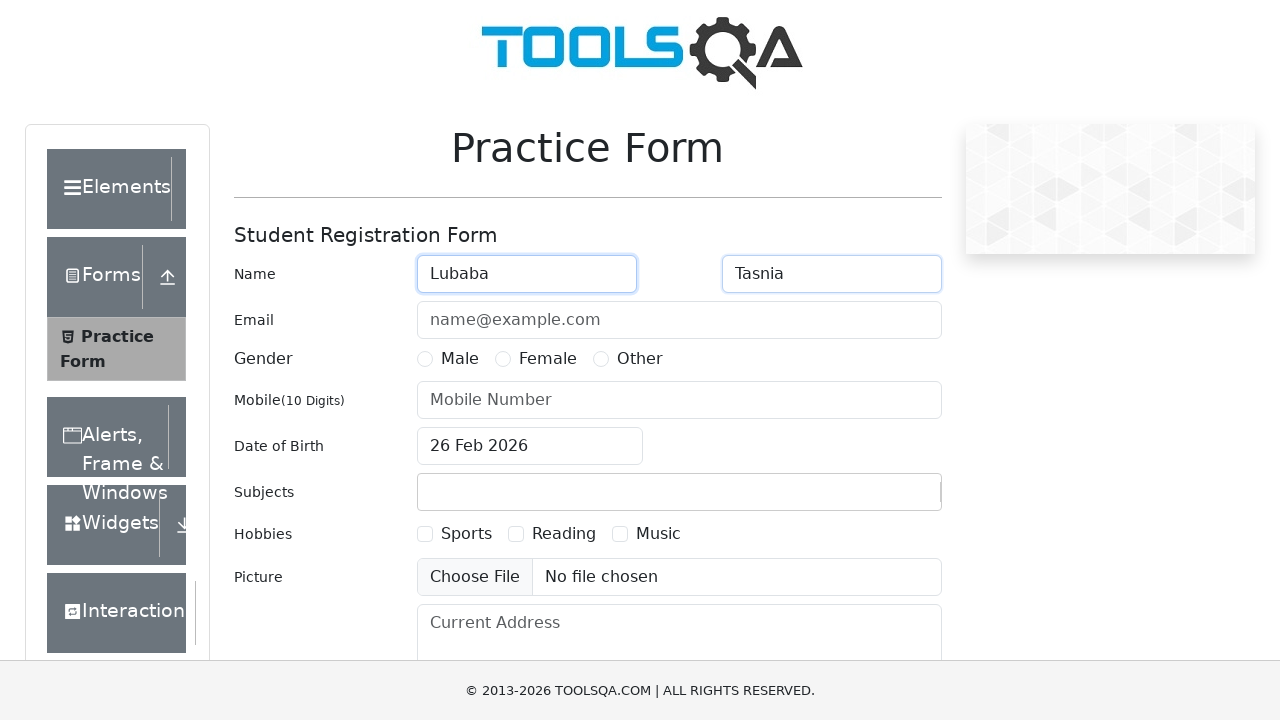

Cleared last name field on #lastName
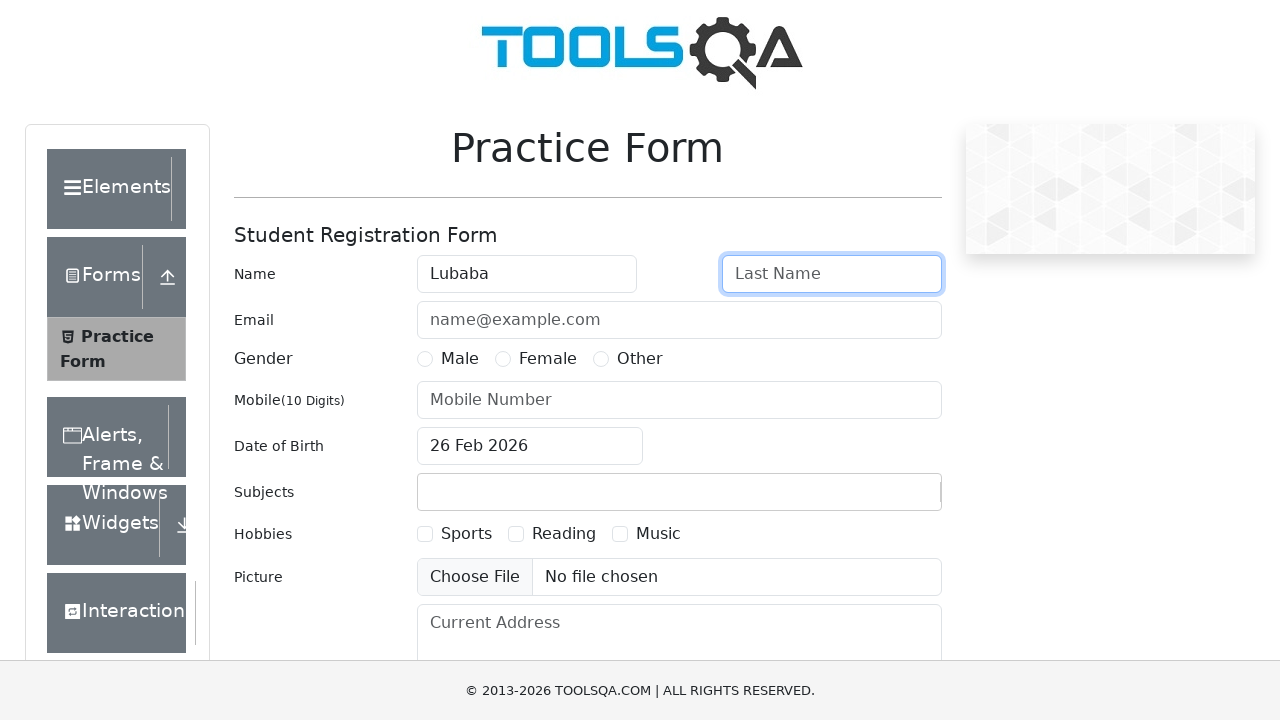

Filled last name field with 'Tasnia' again on #lastName
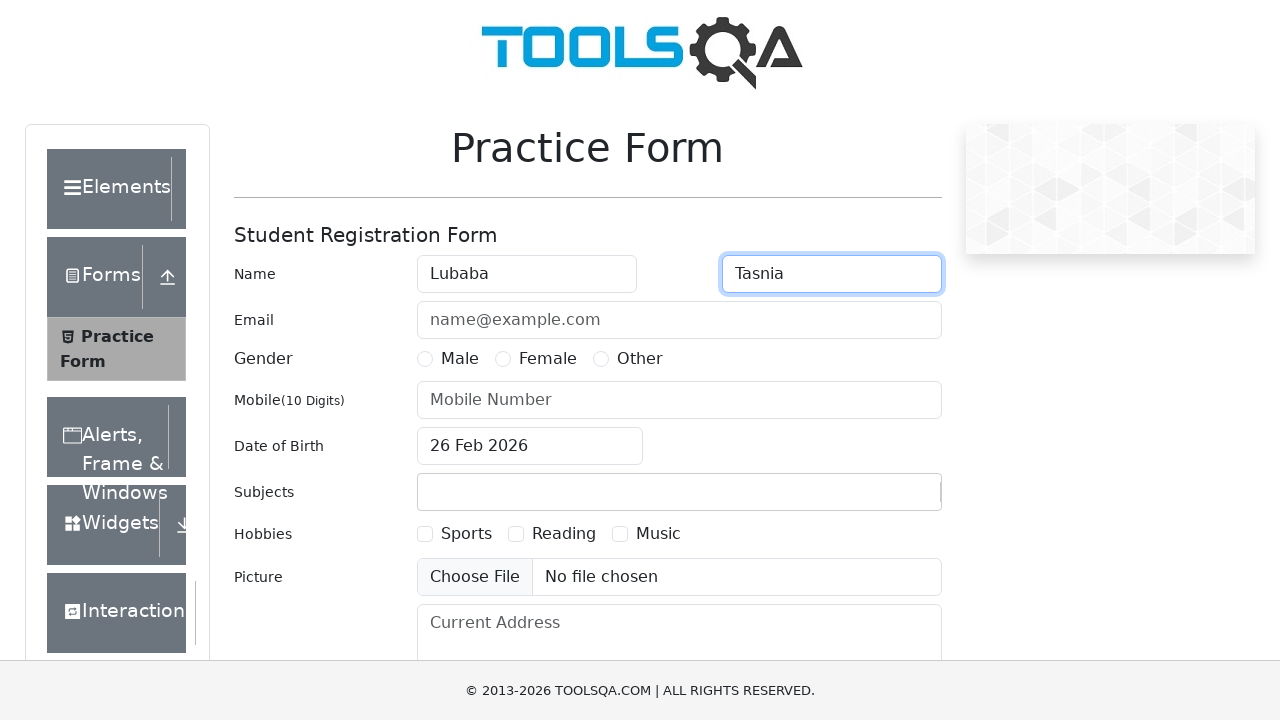

Selected gender option (Female) at (548, 359) on label[for='gender-radio-2']
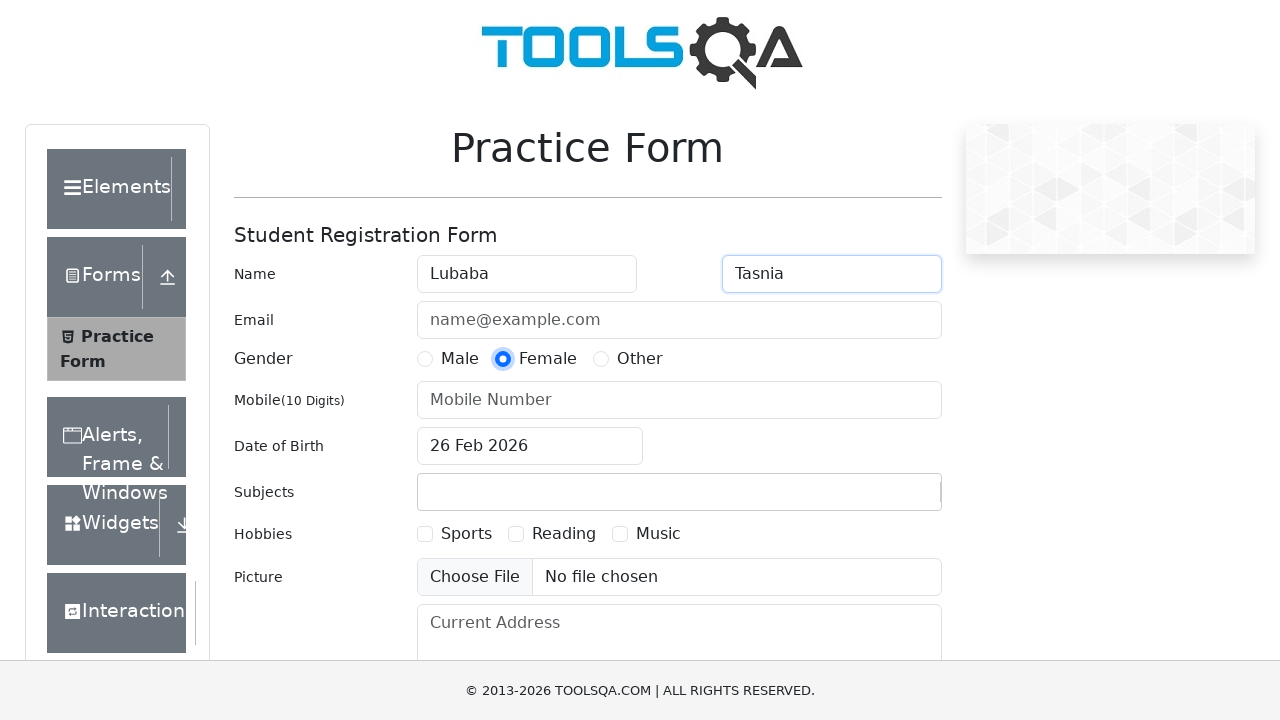

Filled phone number with '1234567891' on #userNumber
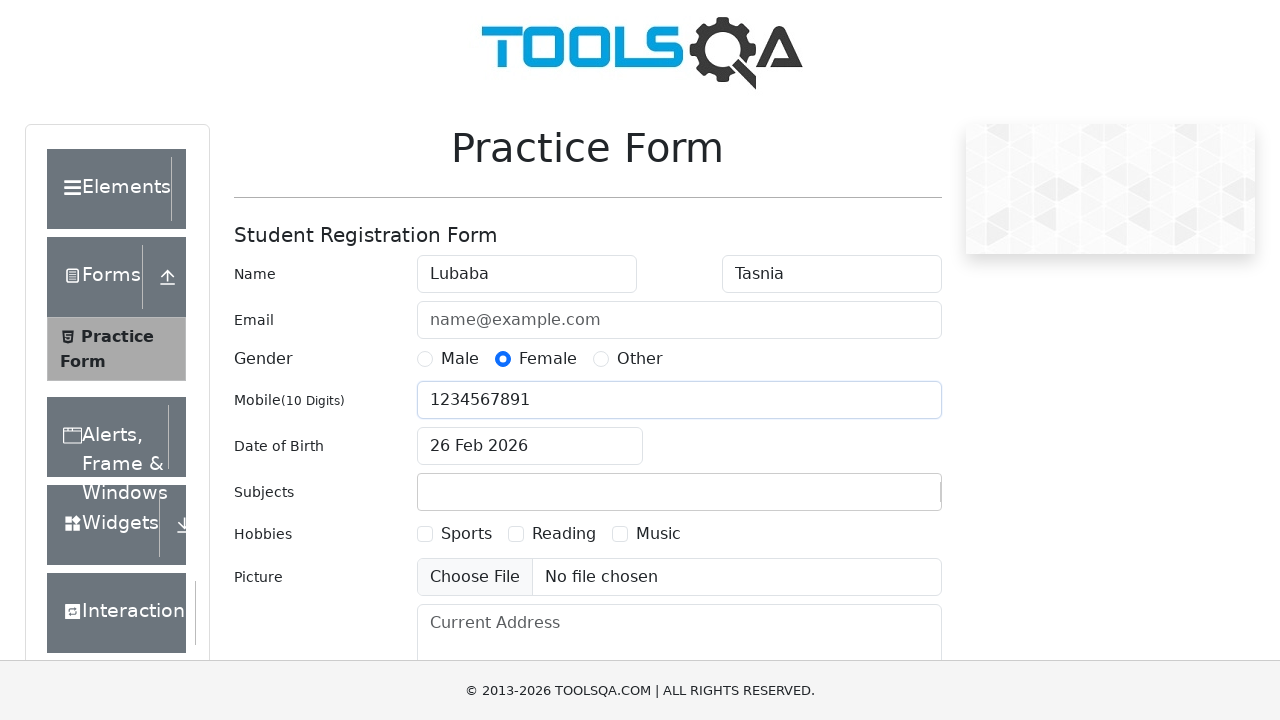

Selected hobbies checkbox (Reading) at (564, 534) on label[for='hobbies-checkbox-2']
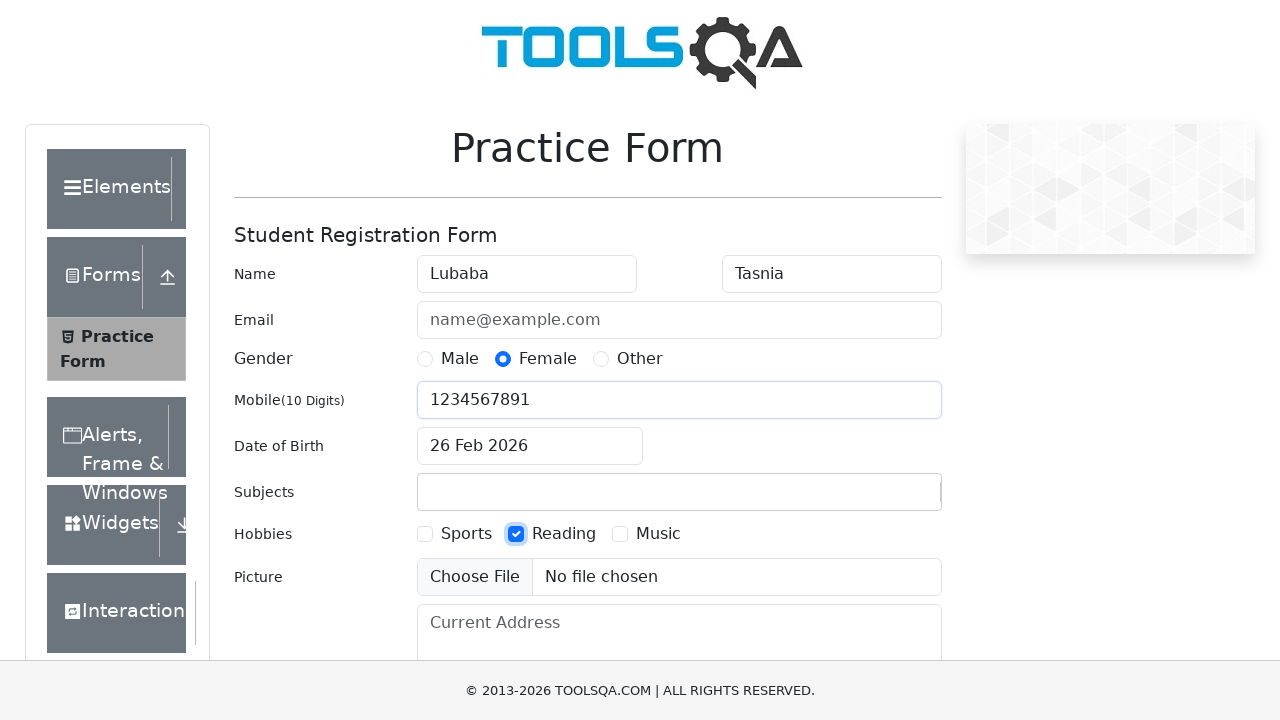

Clicked submit button to submit the form at (885, 499) on #submit
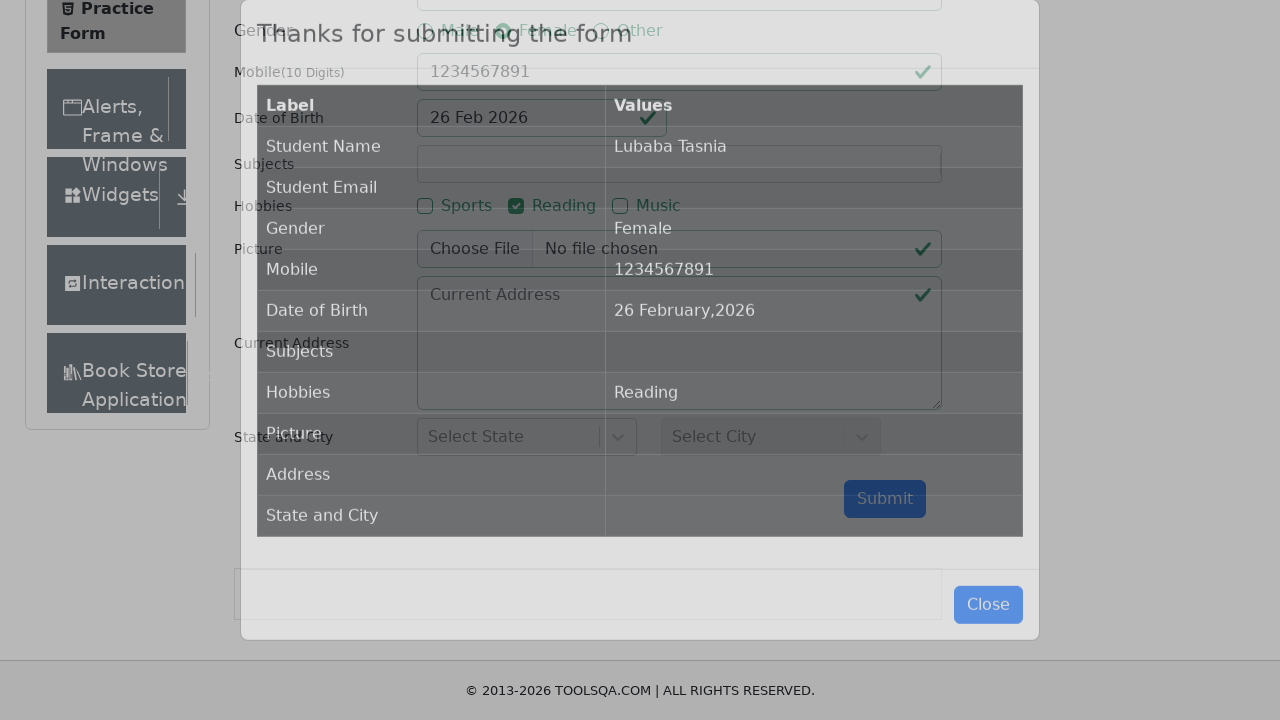

Waited 2 seconds for form submission to complete
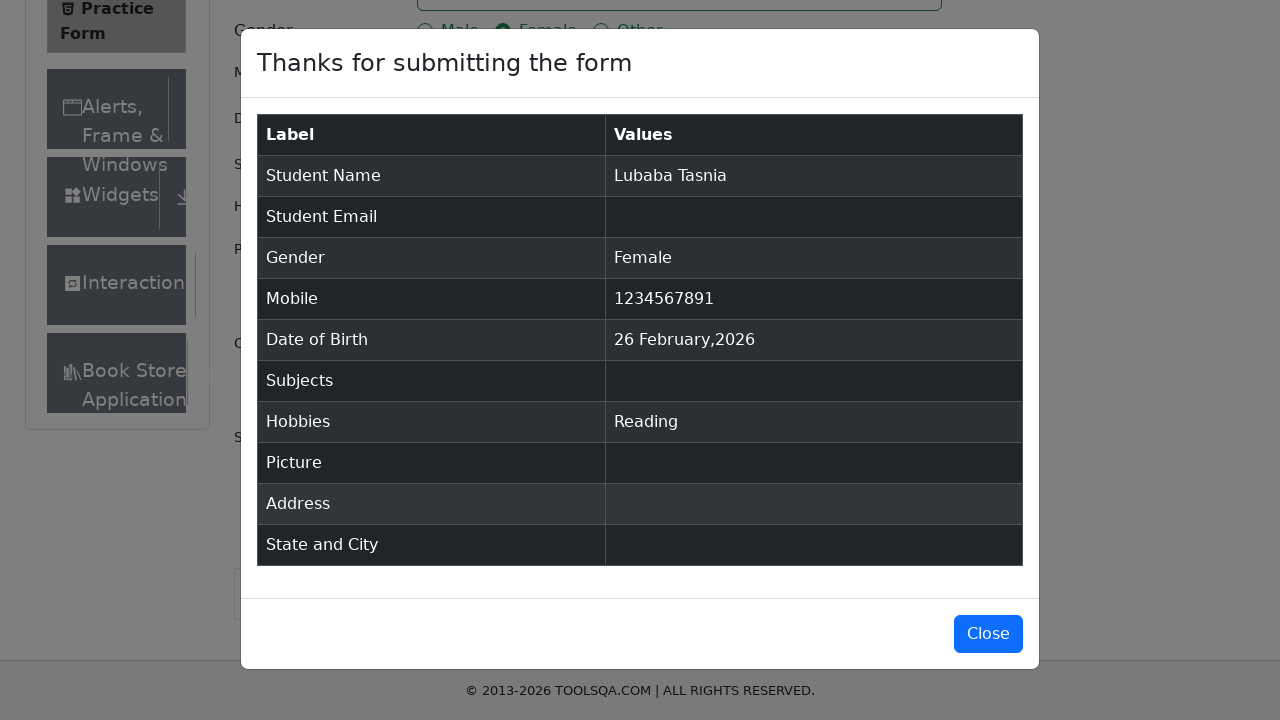

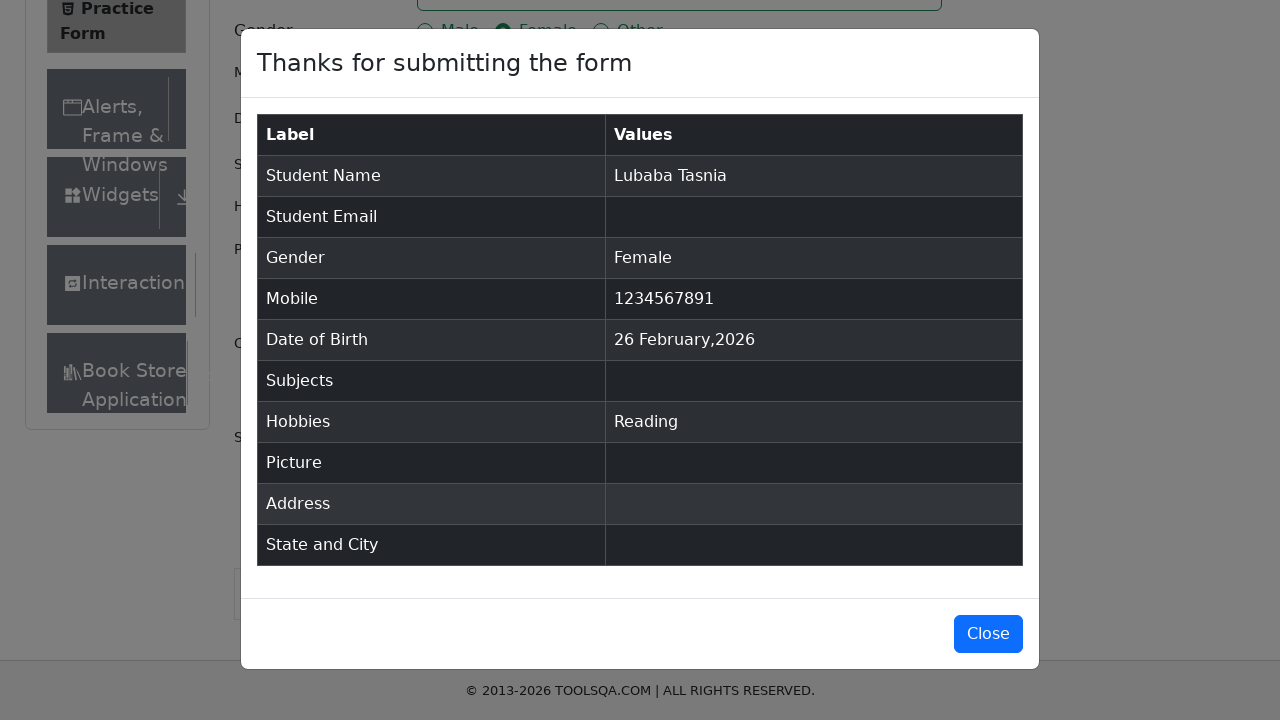